Tests that clicking 'Clear completed' button removes completed items from the list

Starting URL: https://demo.playwright.dev/todomvc

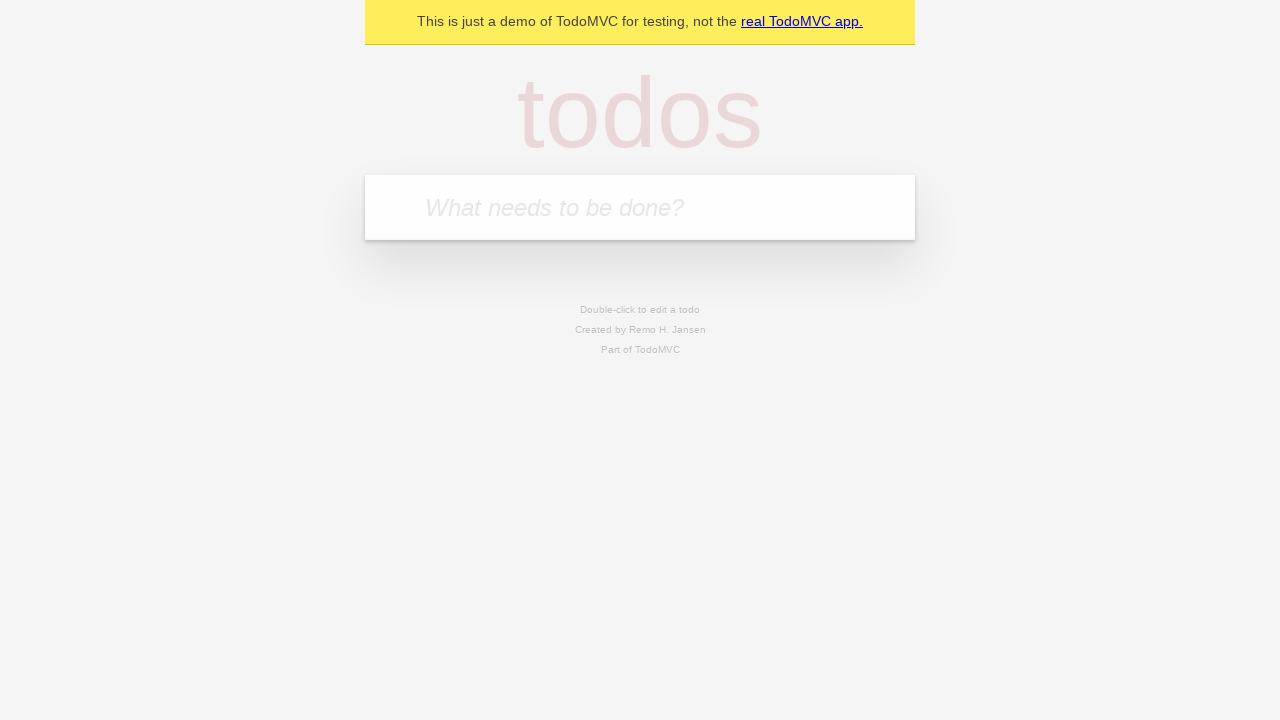

Filled todo input with 'buy some cheese' on internal:attr=[placeholder="What needs to be done?"i]
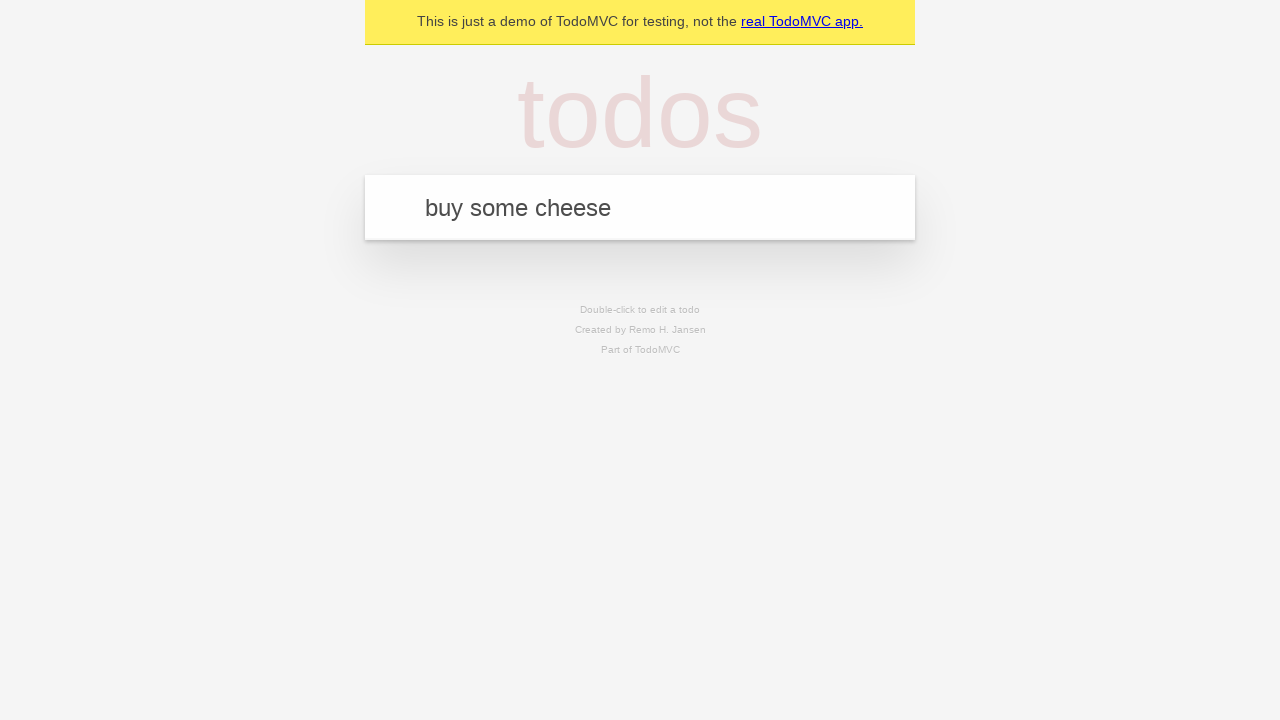

Pressed Enter to add first todo item on internal:attr=[placeholder="What needs to be done?"i]
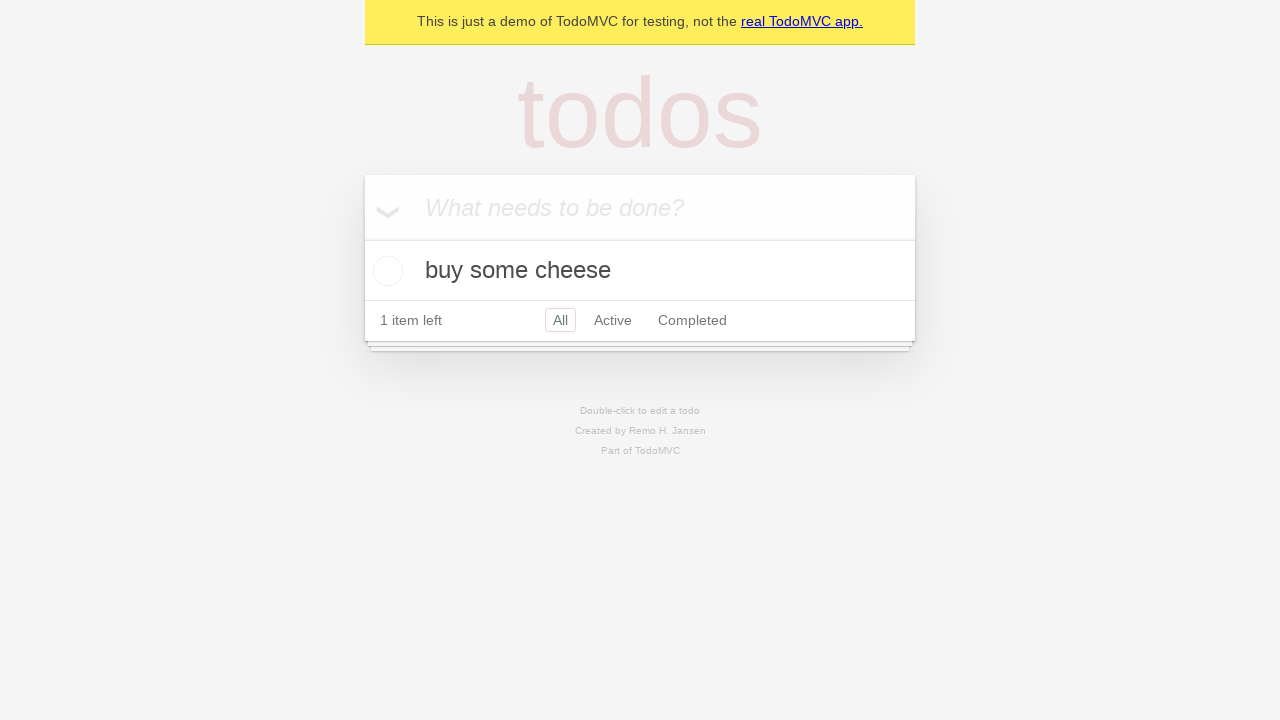

Filled todo input with 'feed the cat' on internal:attr=[placeholder="What needs to be done?"i]
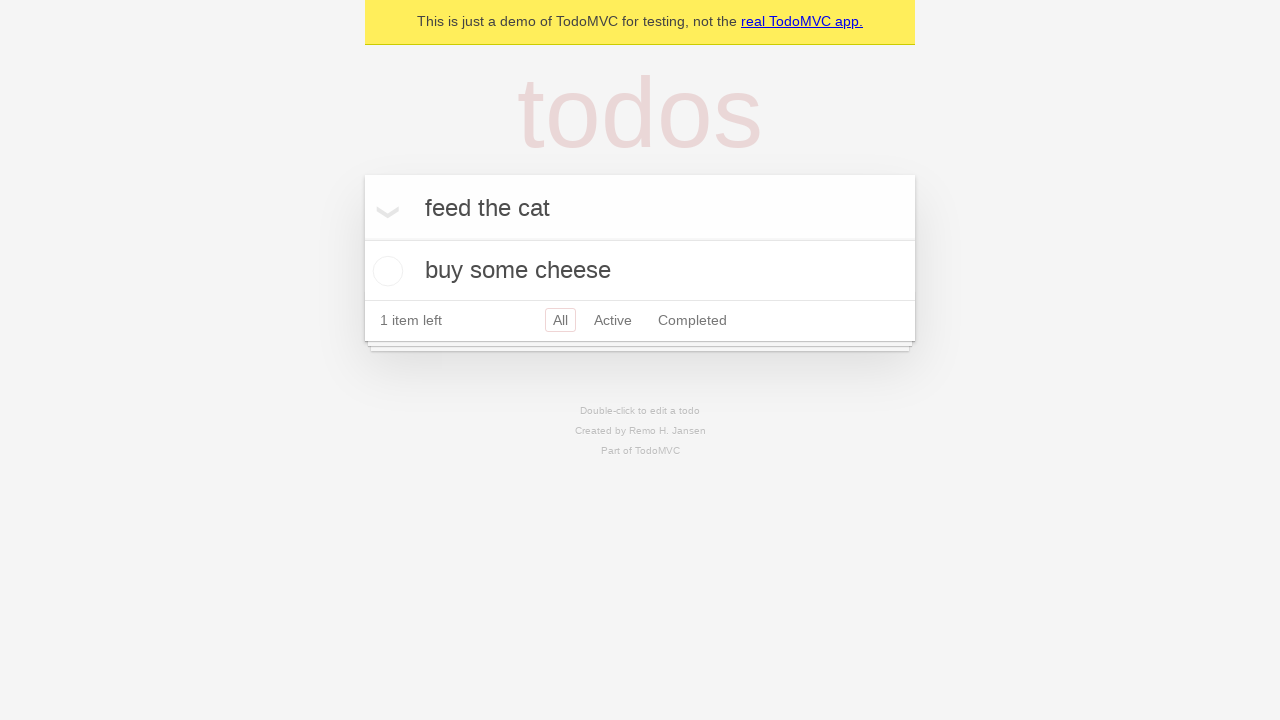

Pressed Enter to add second todo item on internal:attr=[placeholder="What needs to be done?"i]
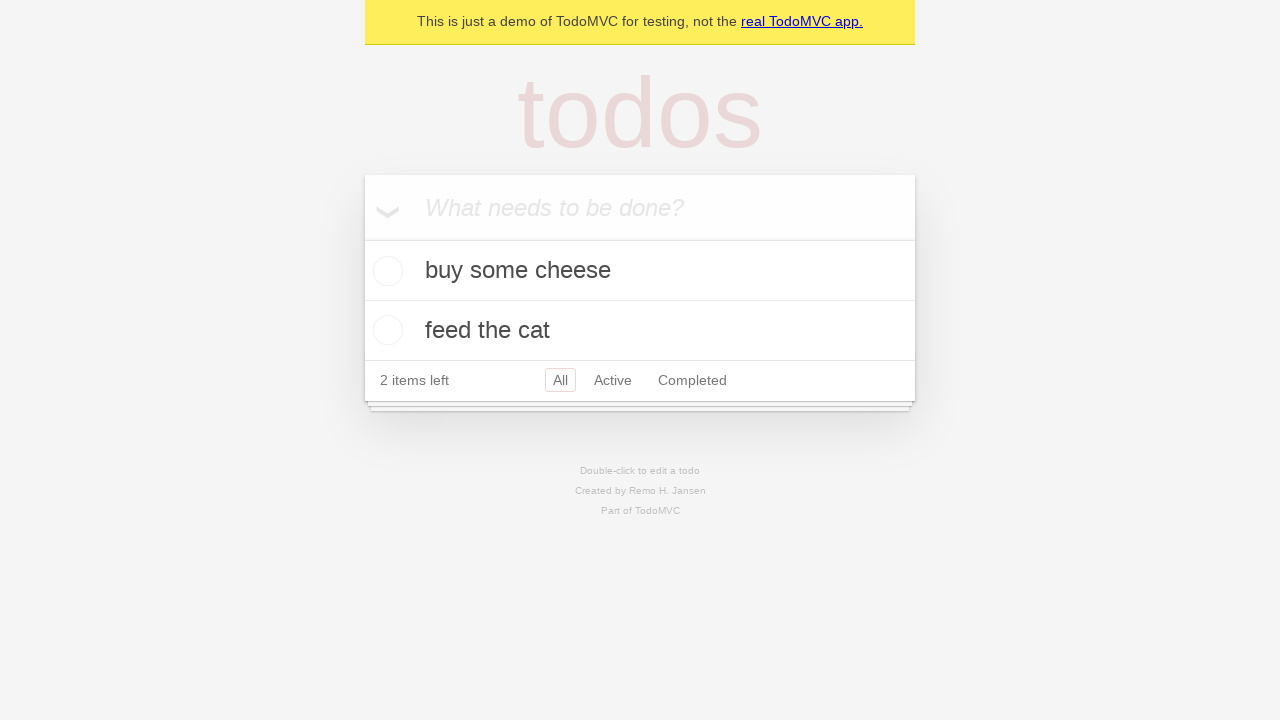

Filled todo input with 'book a doctors appointment' on internal:attr=[placeholder="What needs to be done?"i]
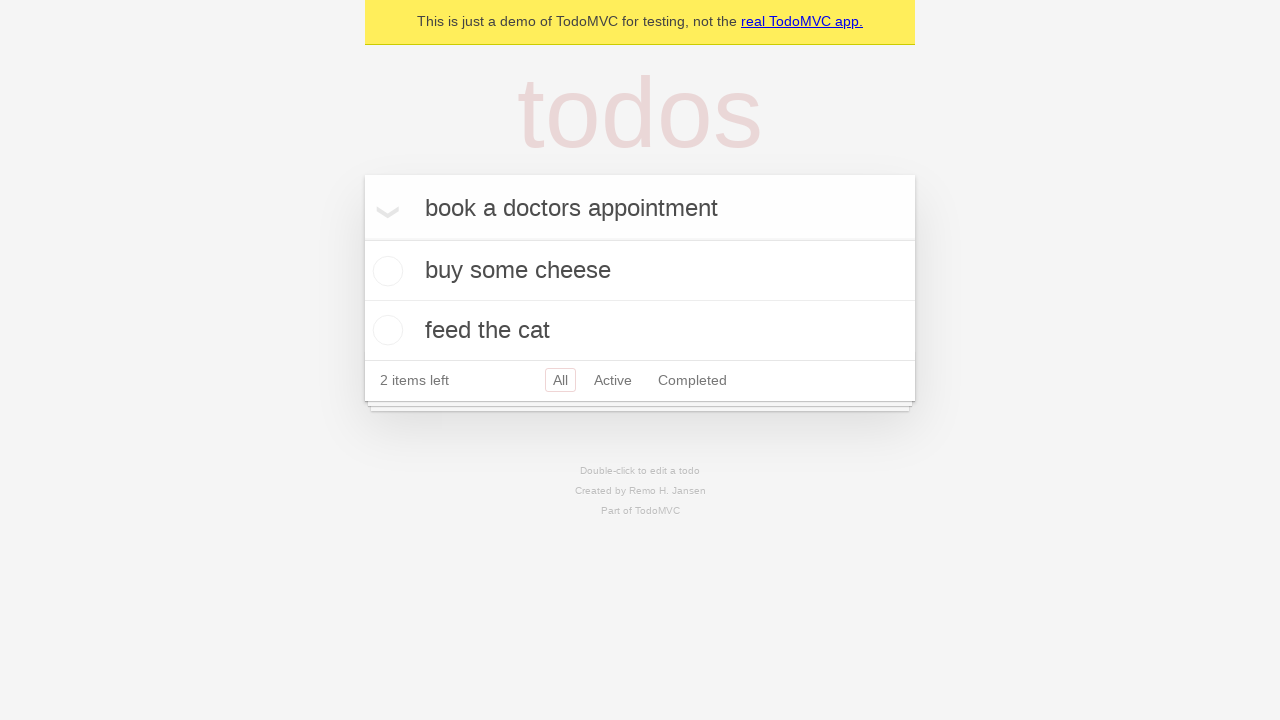

Pressed Enter to add third todo item on internal:attr=[placeholder="What needs to be done?"i]
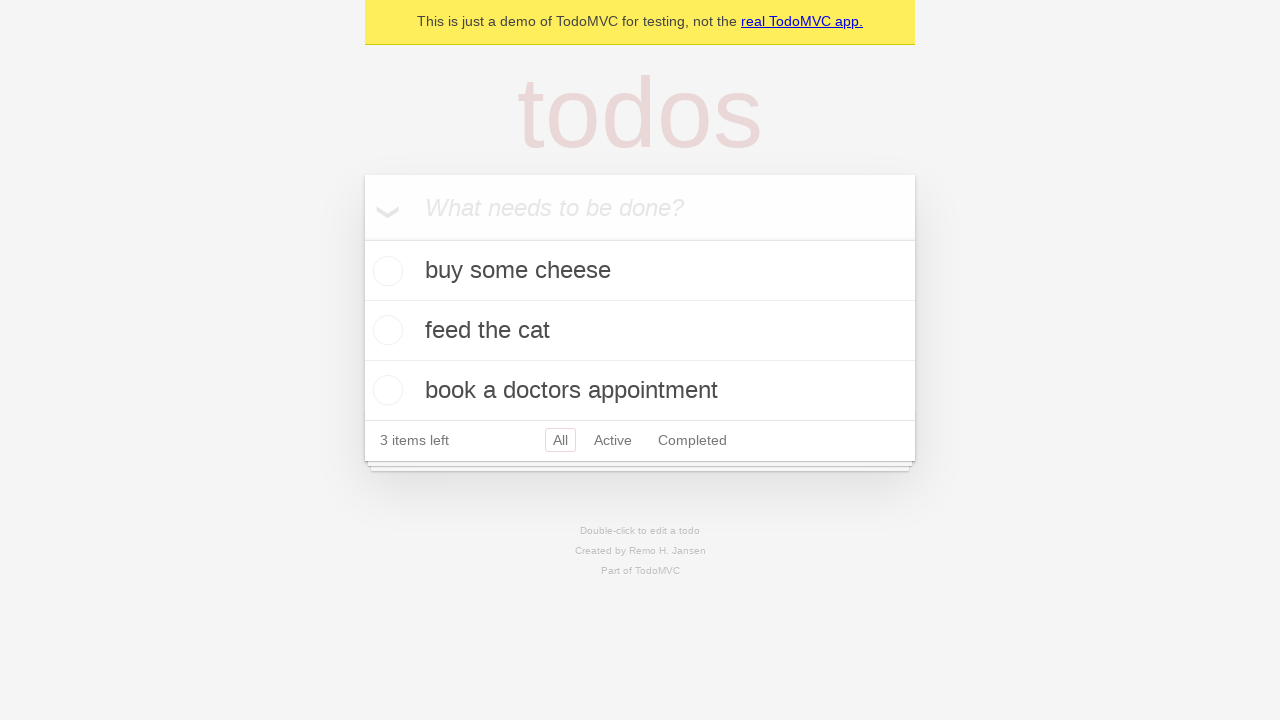

Checked the second todo item to mark it as completed at (385, 330) on internal:testid=[data-testid="todo-item"s] >> nth=1 >> internal:role=checkbox
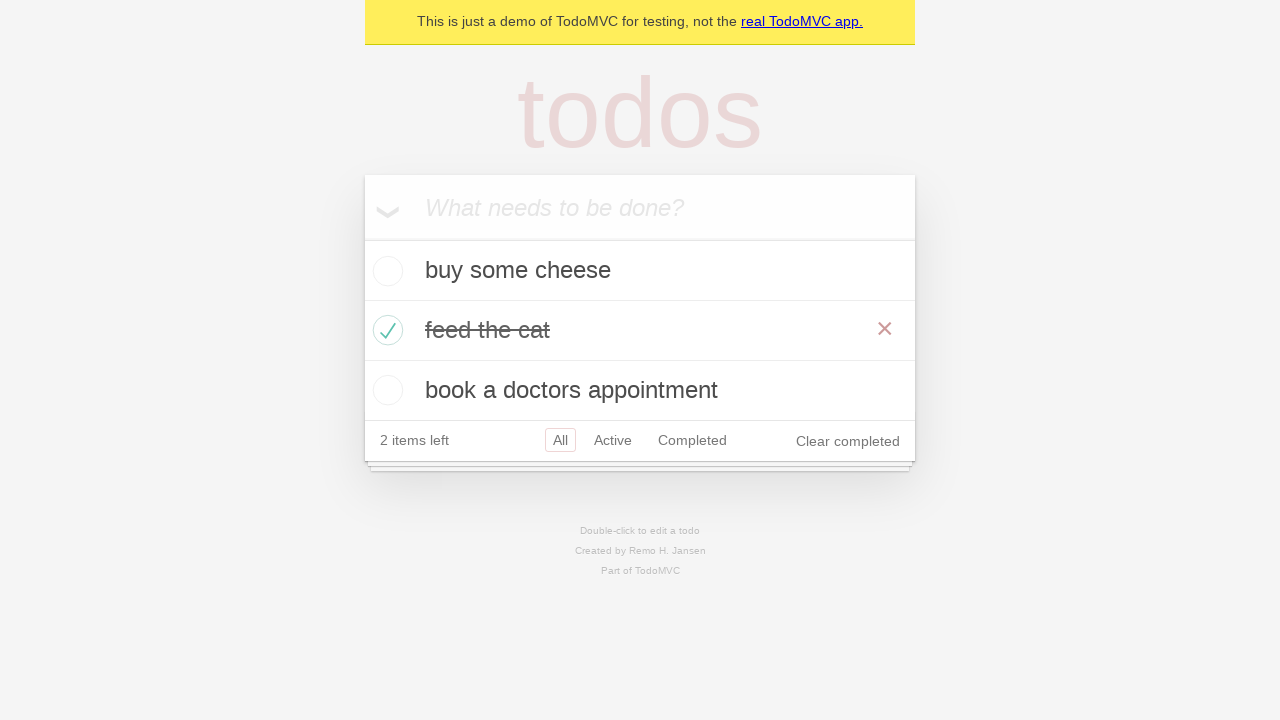

Clicked 'Clear completed' button to remove completed items at (848, 441) on internal:role=button[name="Clear completed"i]
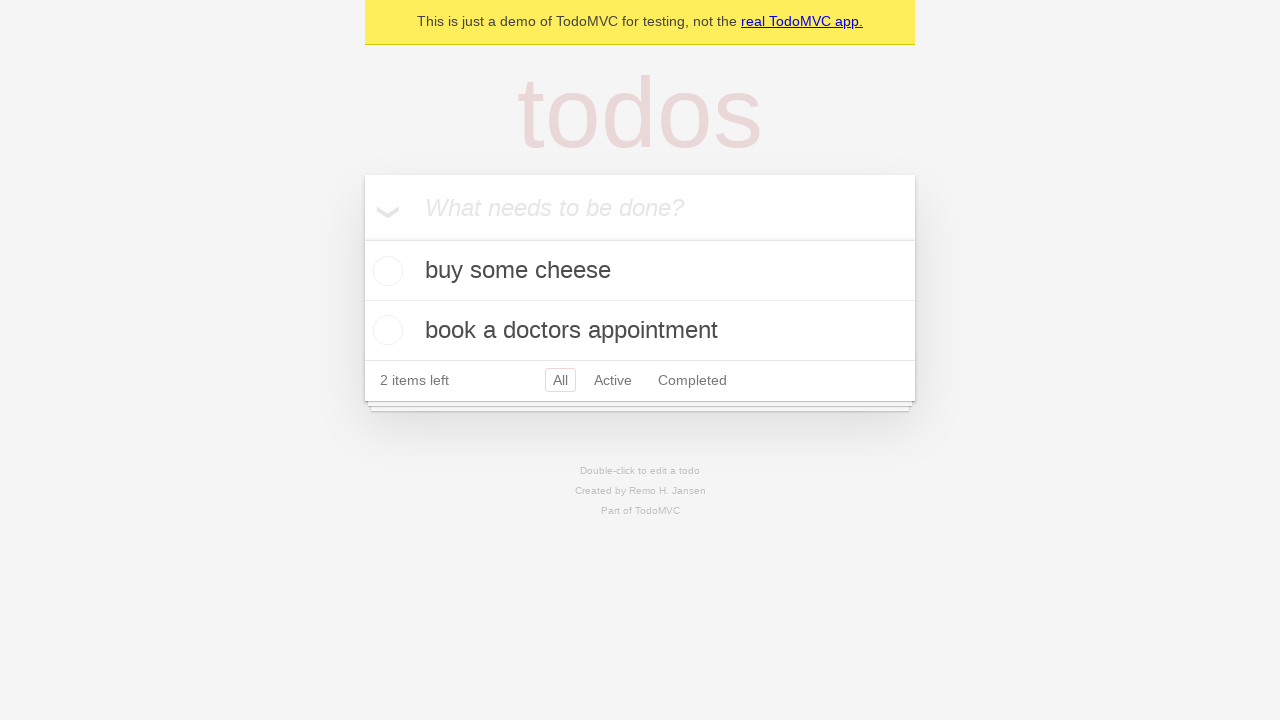

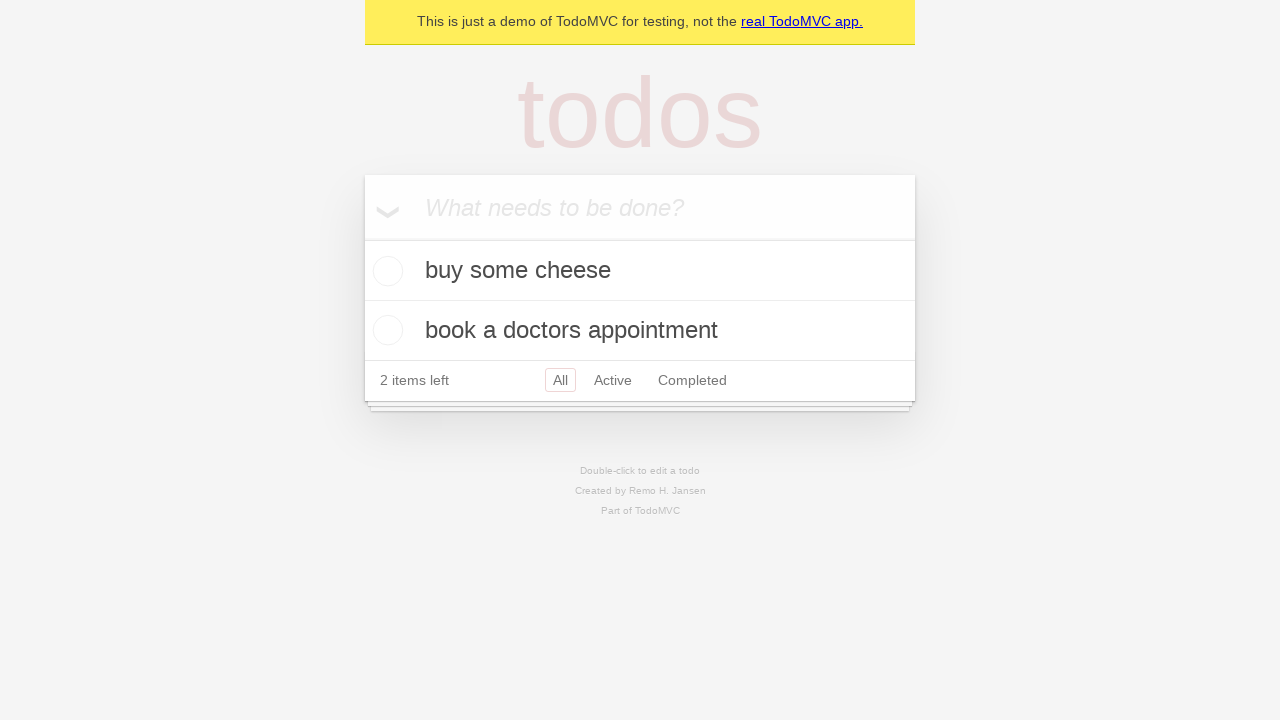